Tests opening a new browser tab by clicking a button and then switching back to the original window handle

Starting URL: https://formy-project.herokuapp.com/switch-window

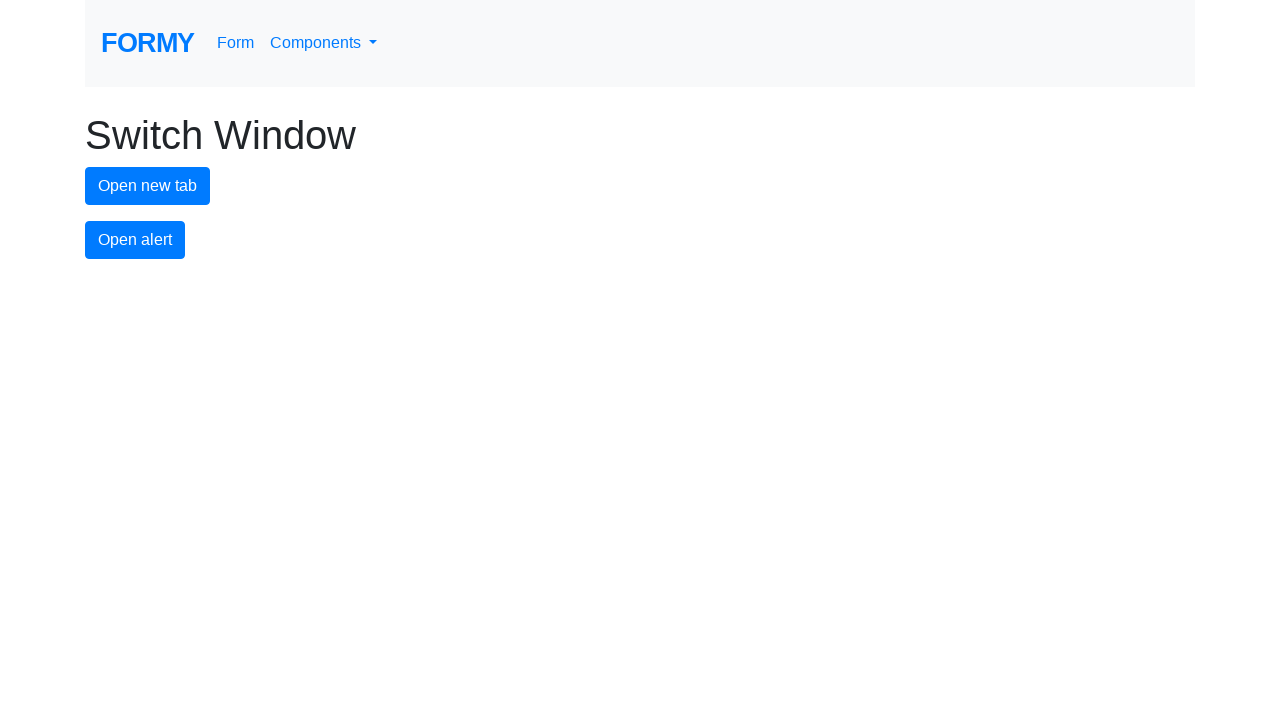

Stored reference to original page
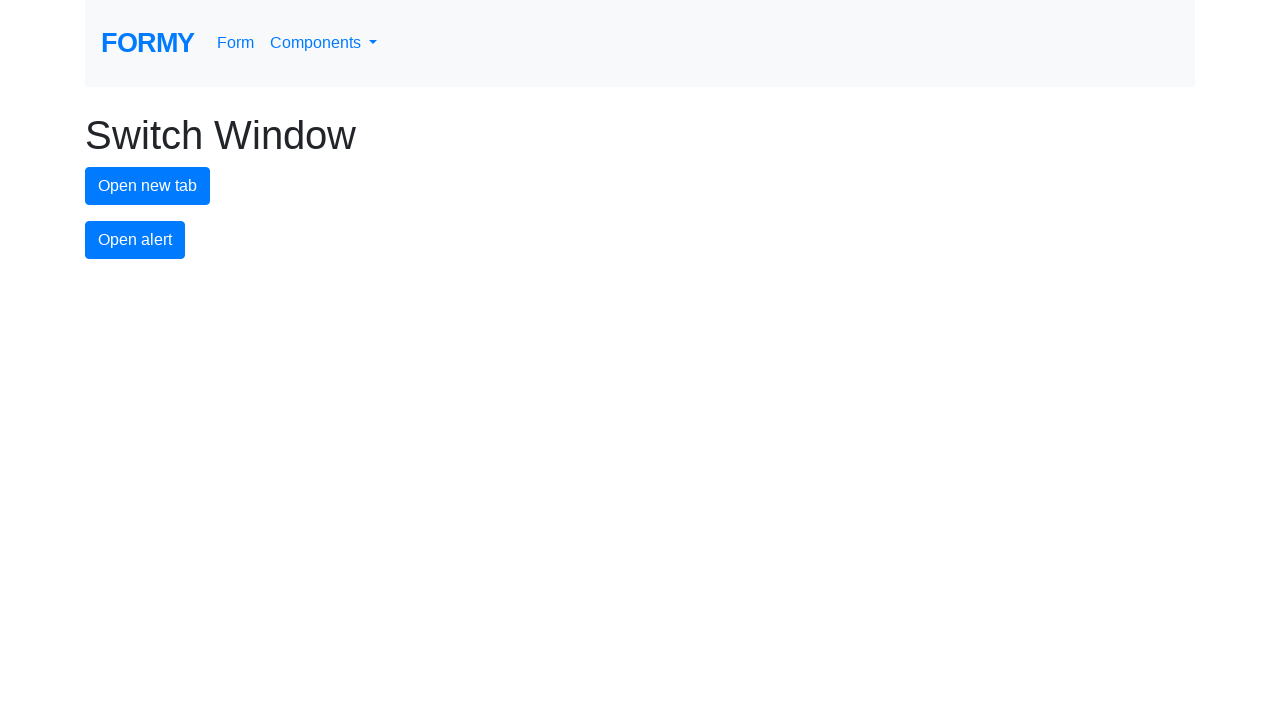

Clicked new tab button to open a new browser tab at (148, 186) on #new-tab-button
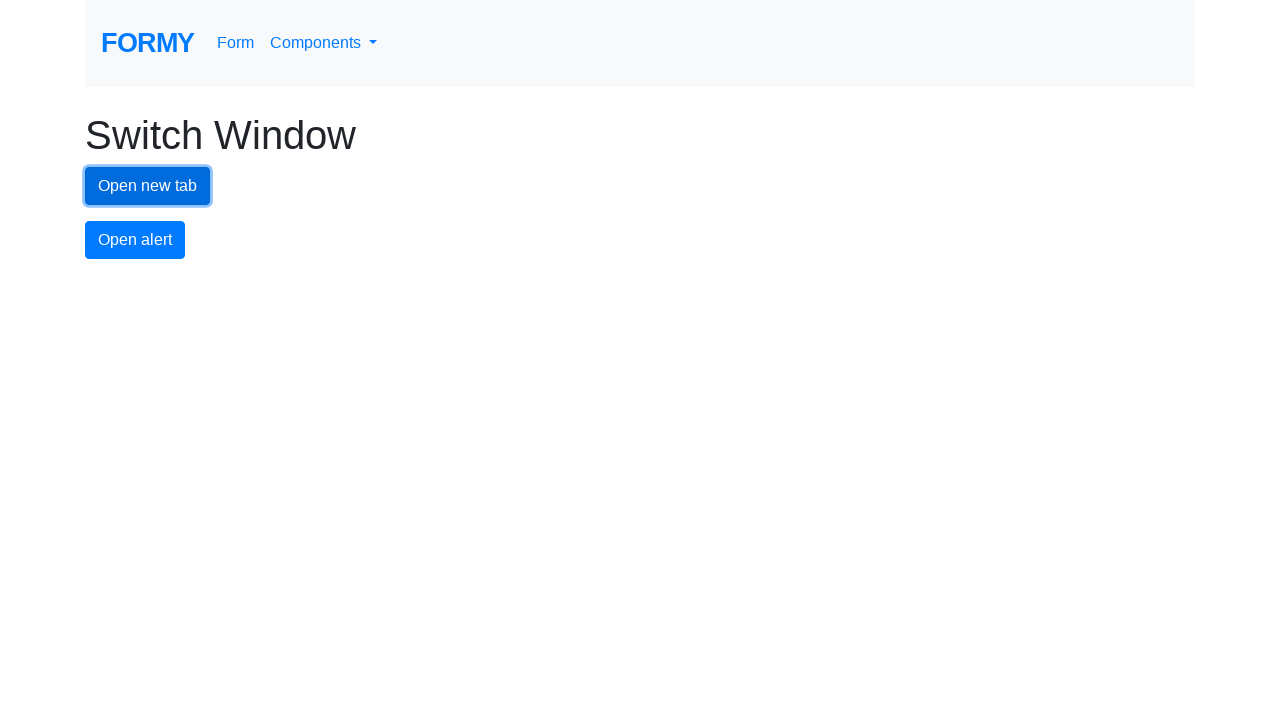

Captured reference to newly opened page
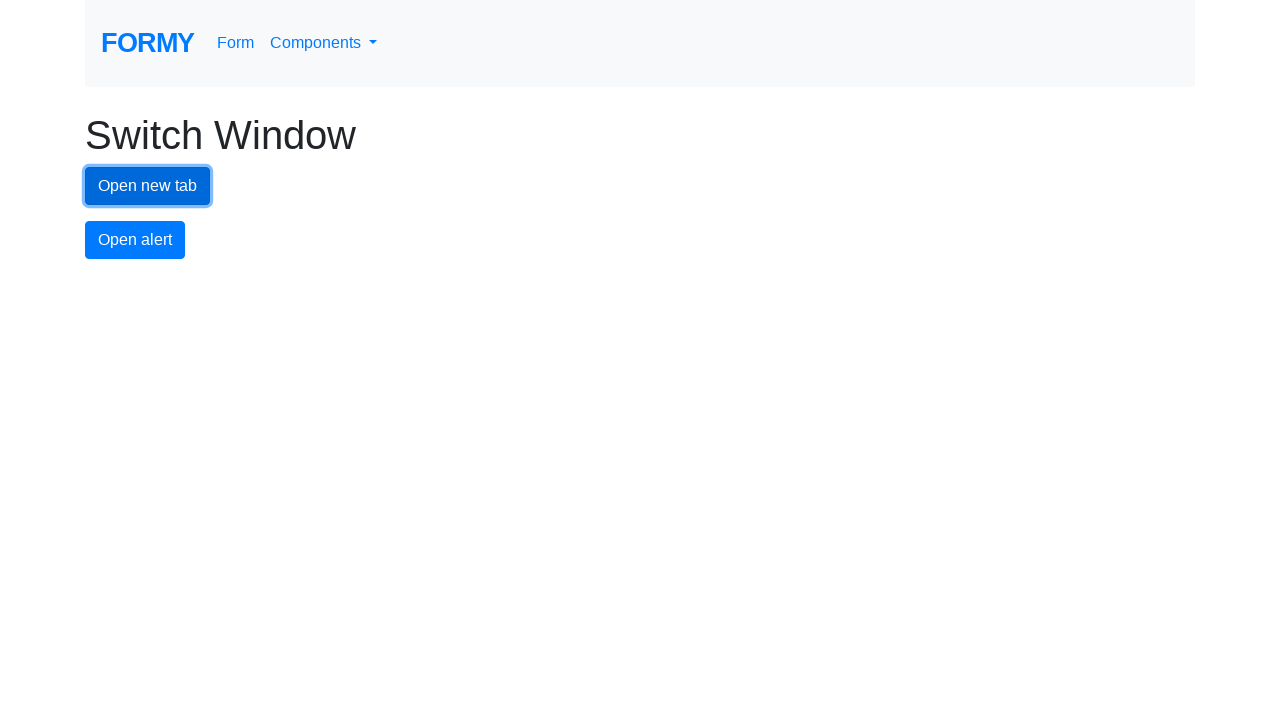

Switched back to original page by bringing it to front
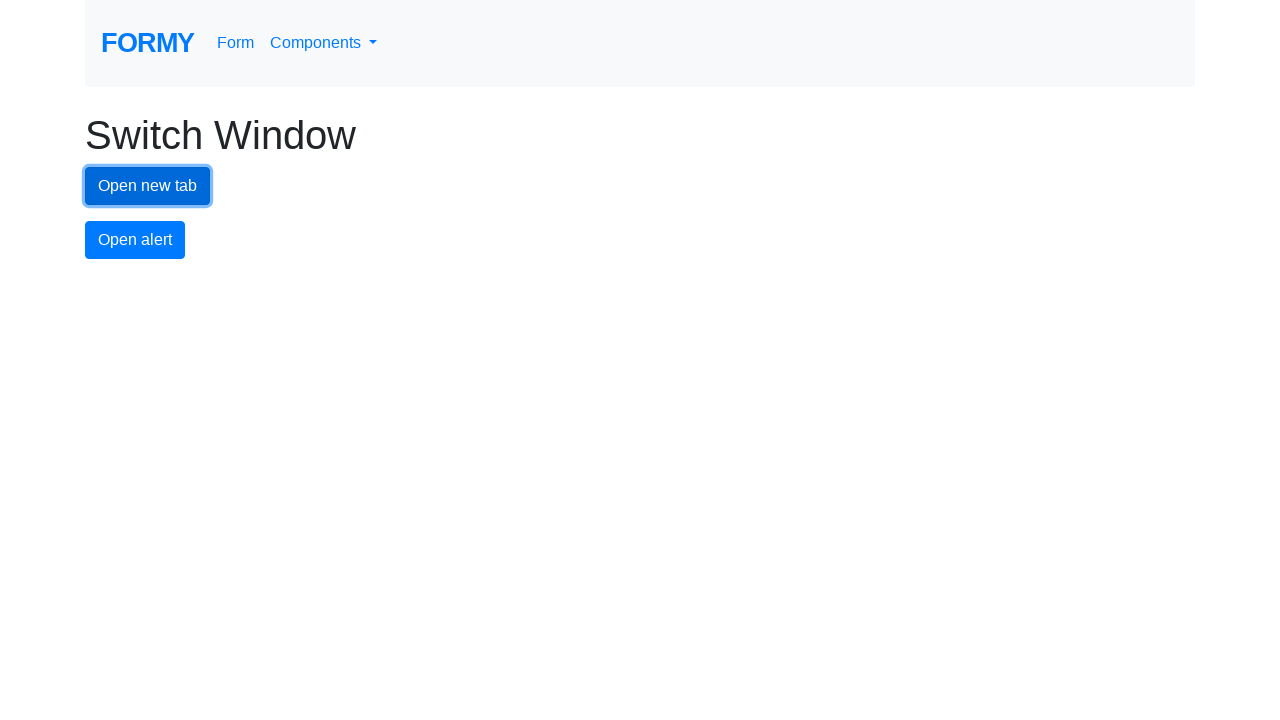

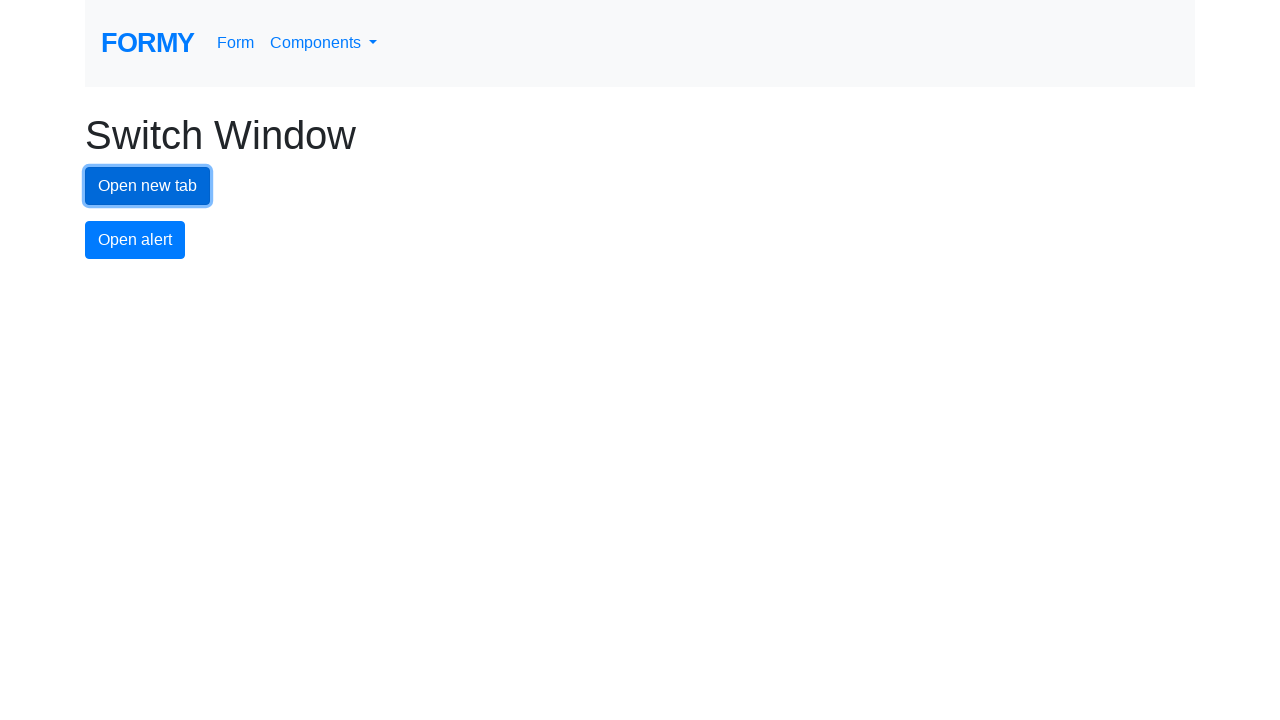